Tests right-click functionality on a button element by performing a context click action

Starting URL: https://demoqa.com/buttons

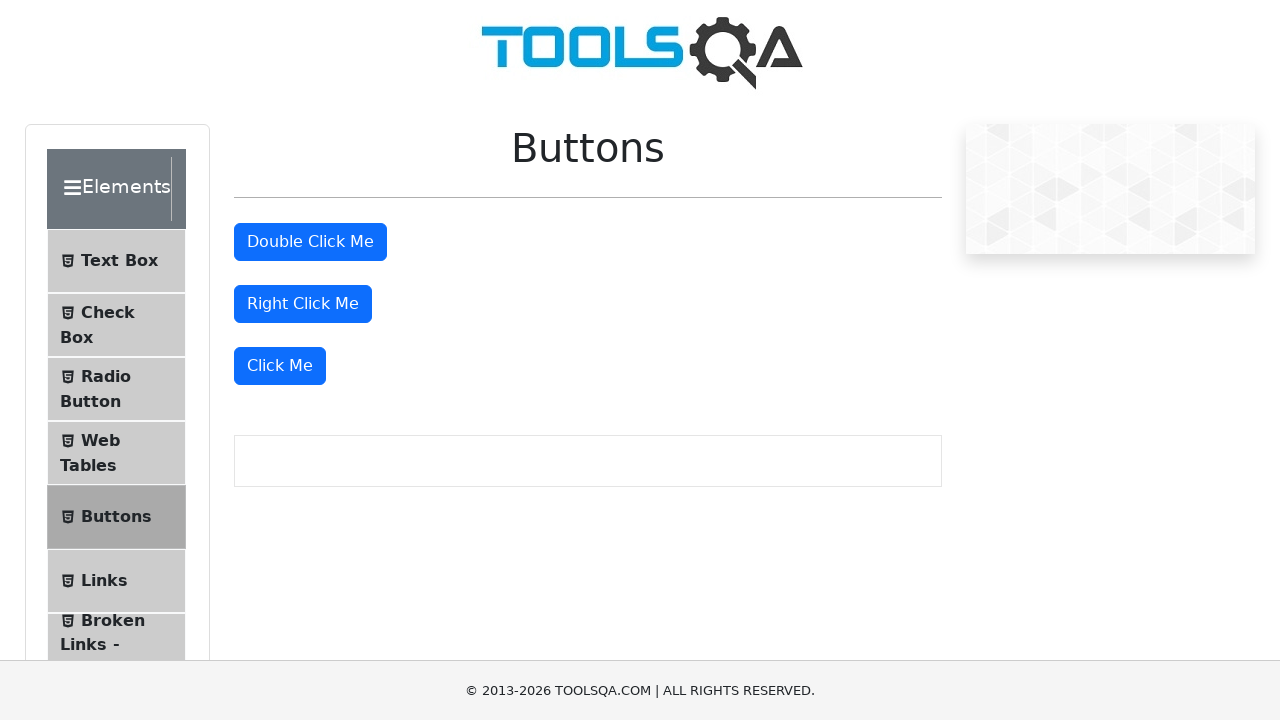

Located the right-click button element
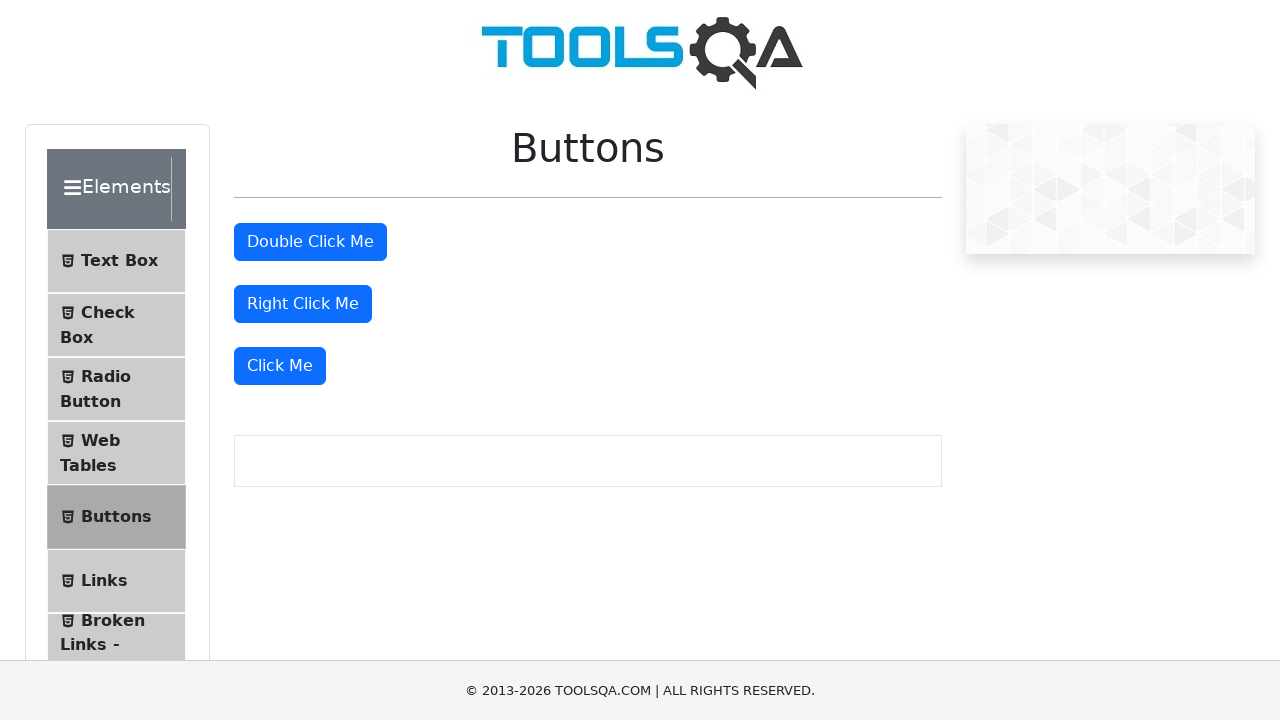

Performed right-click (context click) on the button at (303, 304) on xpath=//button[@id='rightClickBtn']
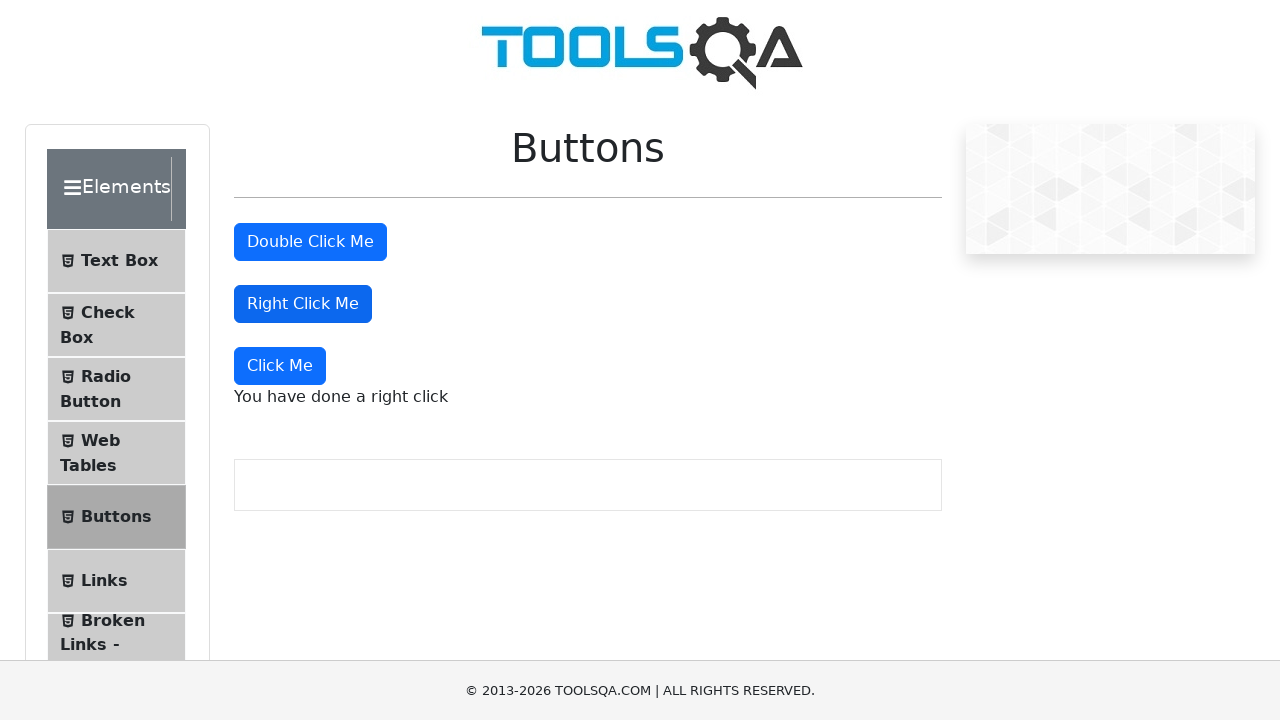

Waited 5 seconds to observe the right-click result
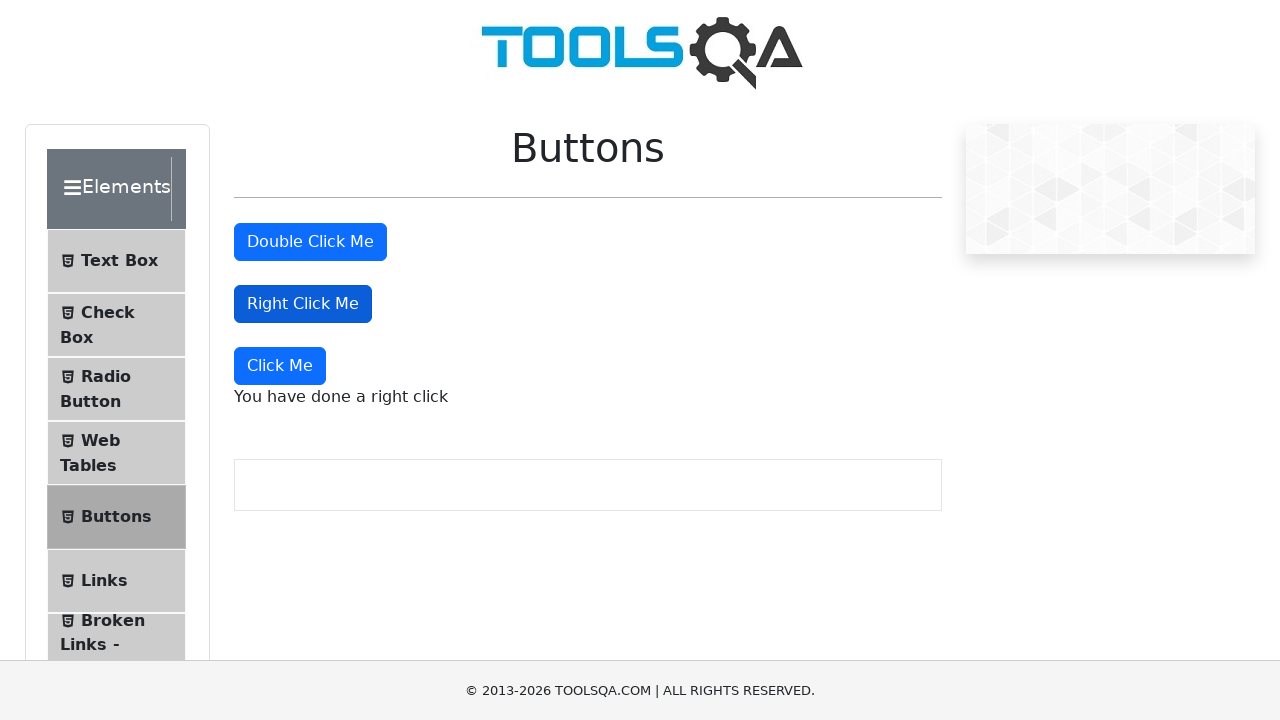

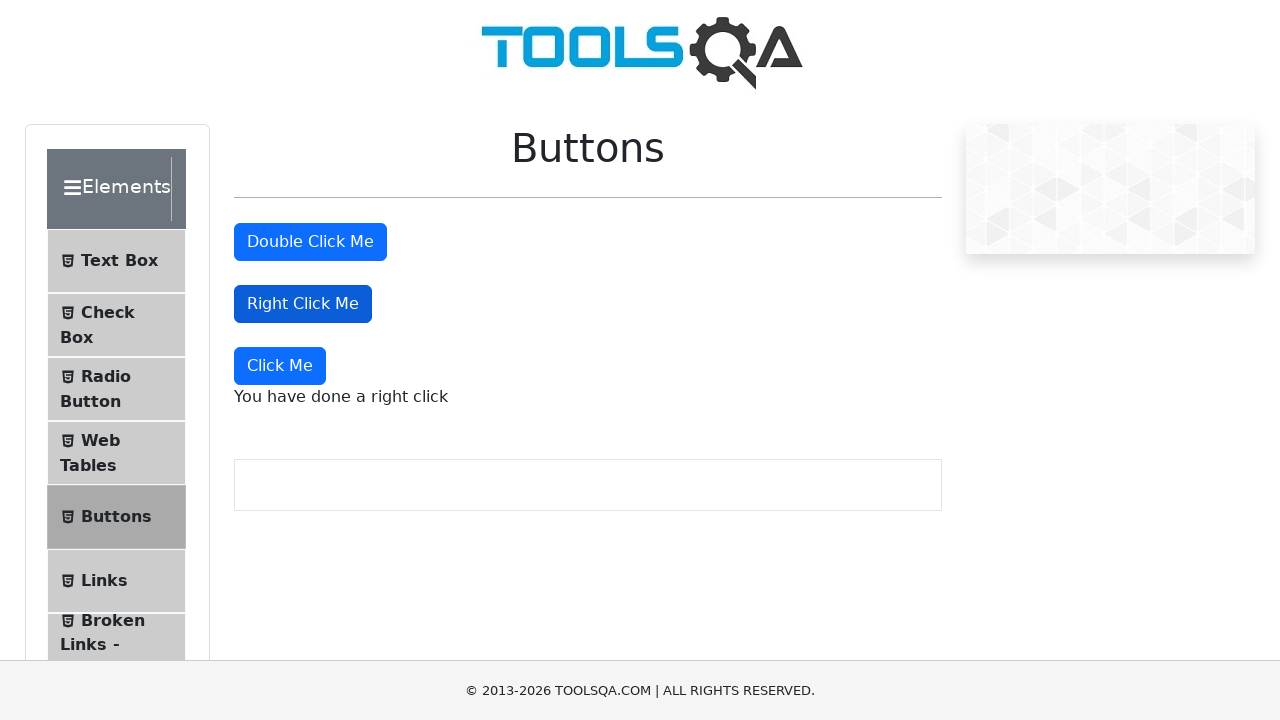